Opens the AJIO e-commerce website in incognito mode and retrieves the page title

Starting URL: https://www.ajio.com/

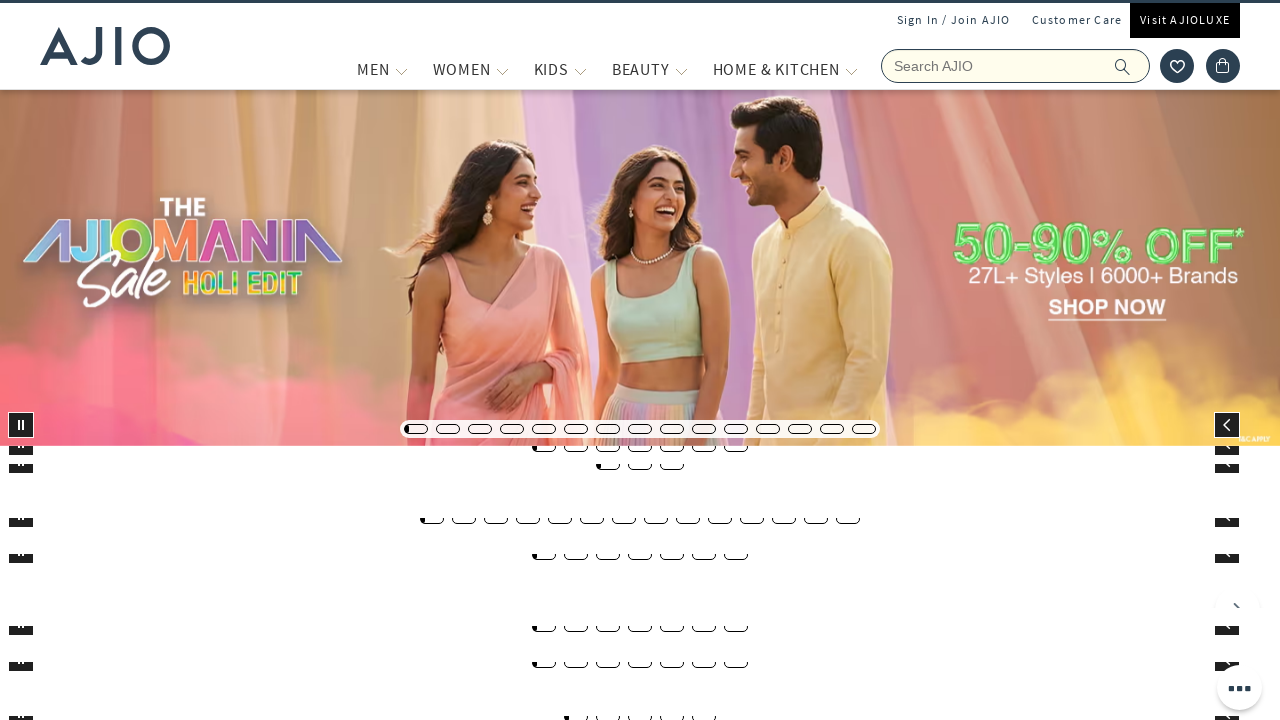

Page loaded - domcontentloaded state reached
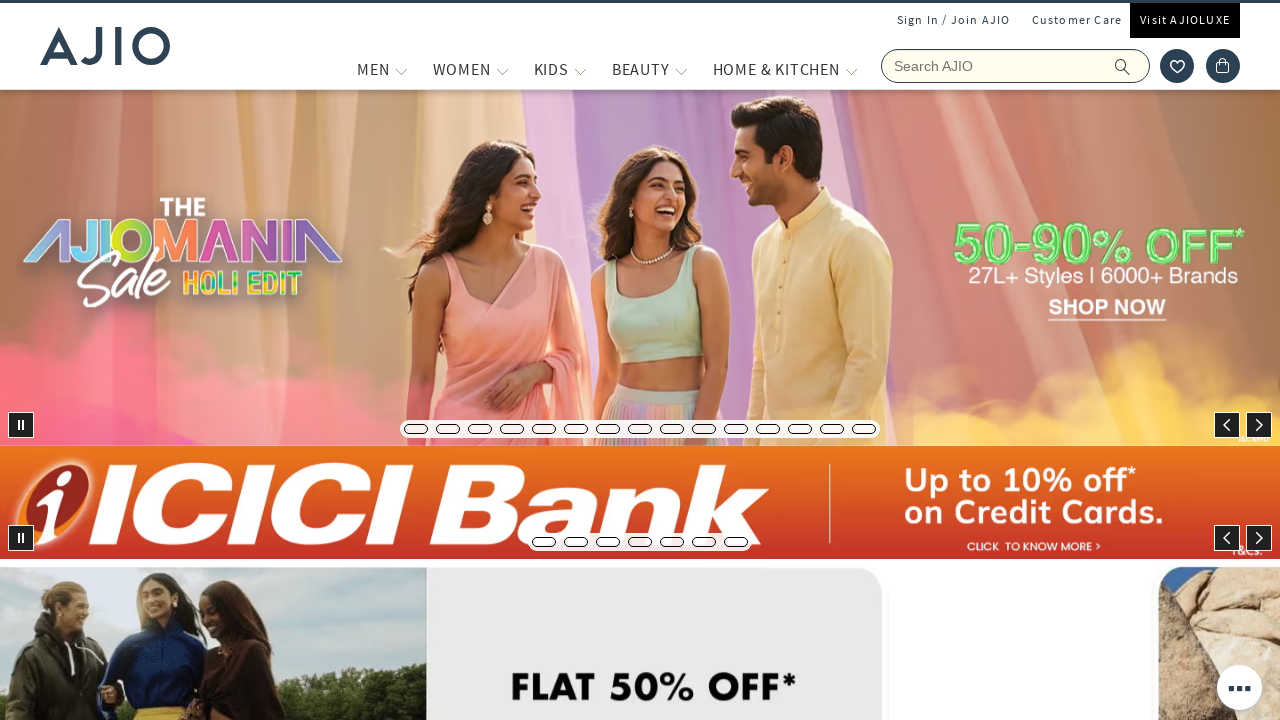

Retrieved page title: Online Shopping Site for Women, Men, Kids Fashion, Lifestyle & More.
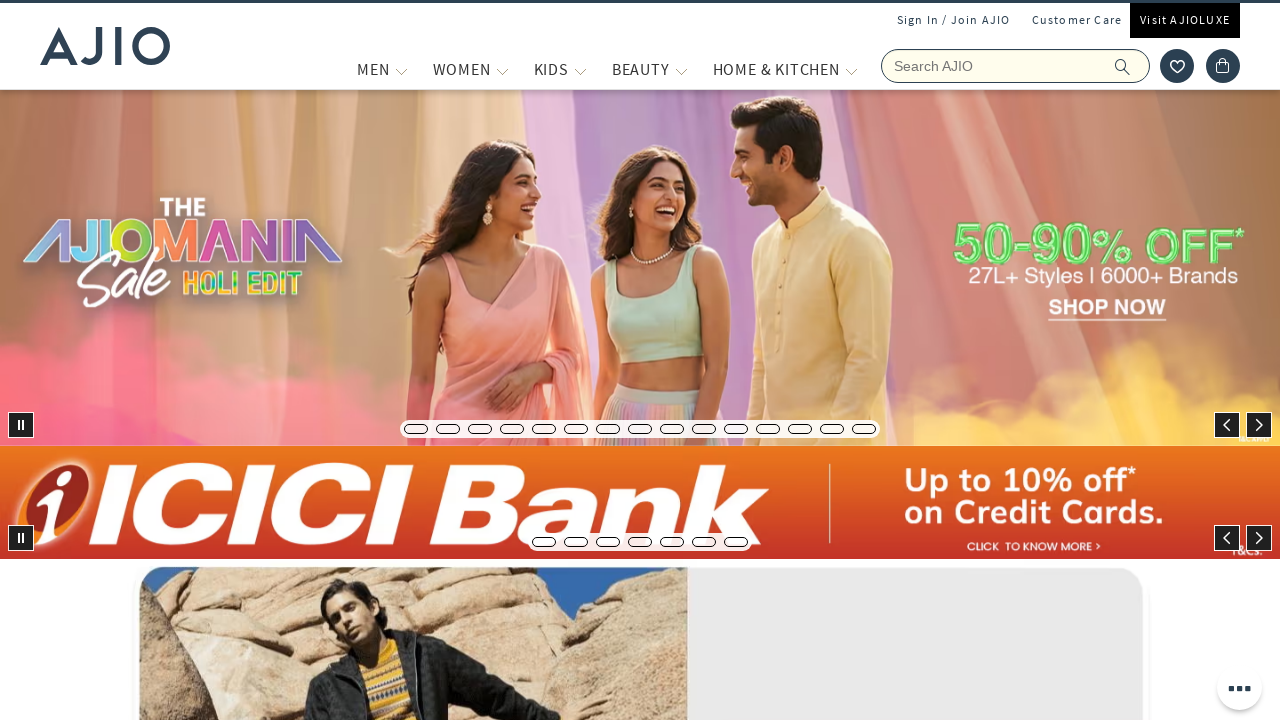

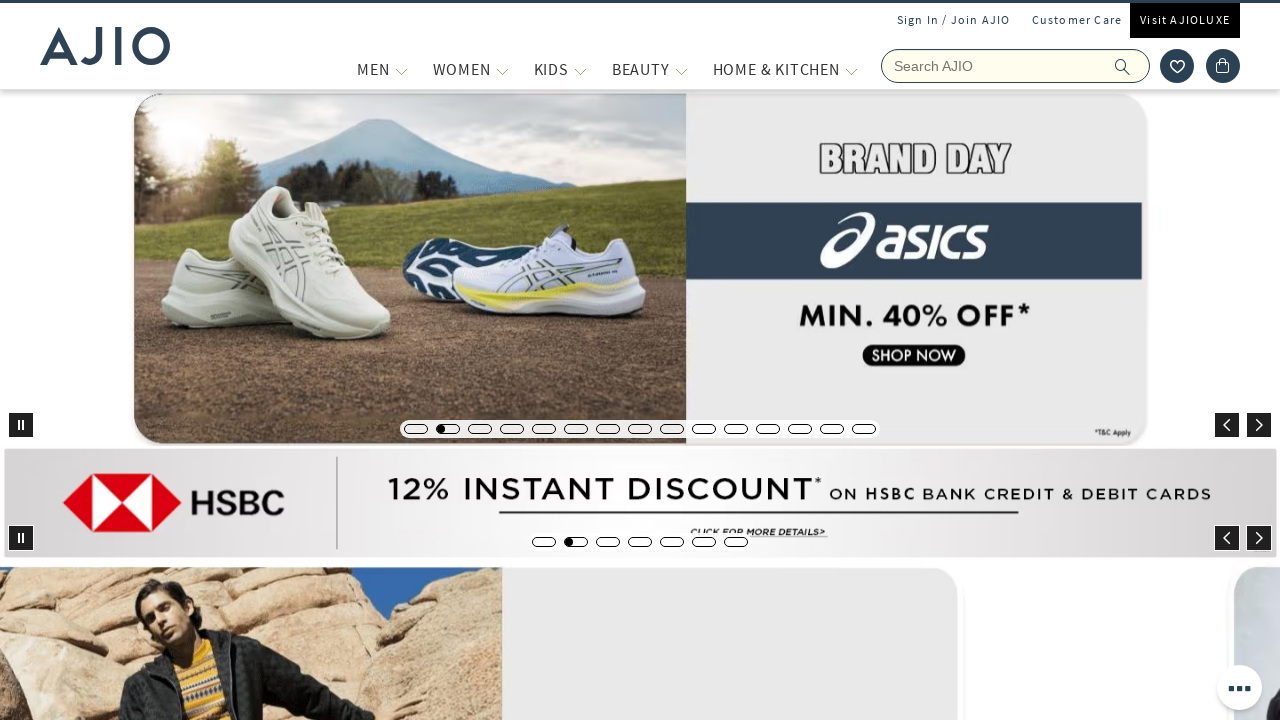